Tests React Semantic UI dropdown by selecting different friend options and verifying the selected values are displayed correctly.

Starting URL: https://react.semantic-ui.com/maximize/dropdown-example-selection/

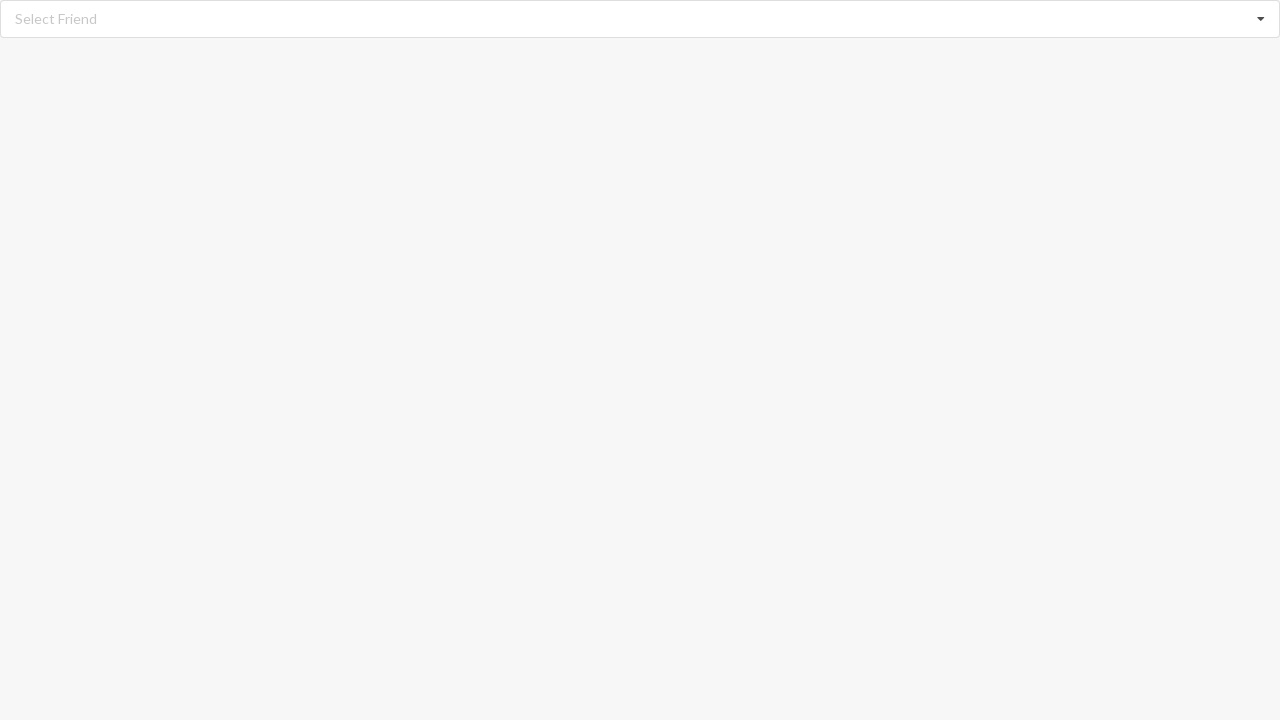

Clicked dropdown to open menu at (640, 19) on div#root div.ui.selection.dropdown
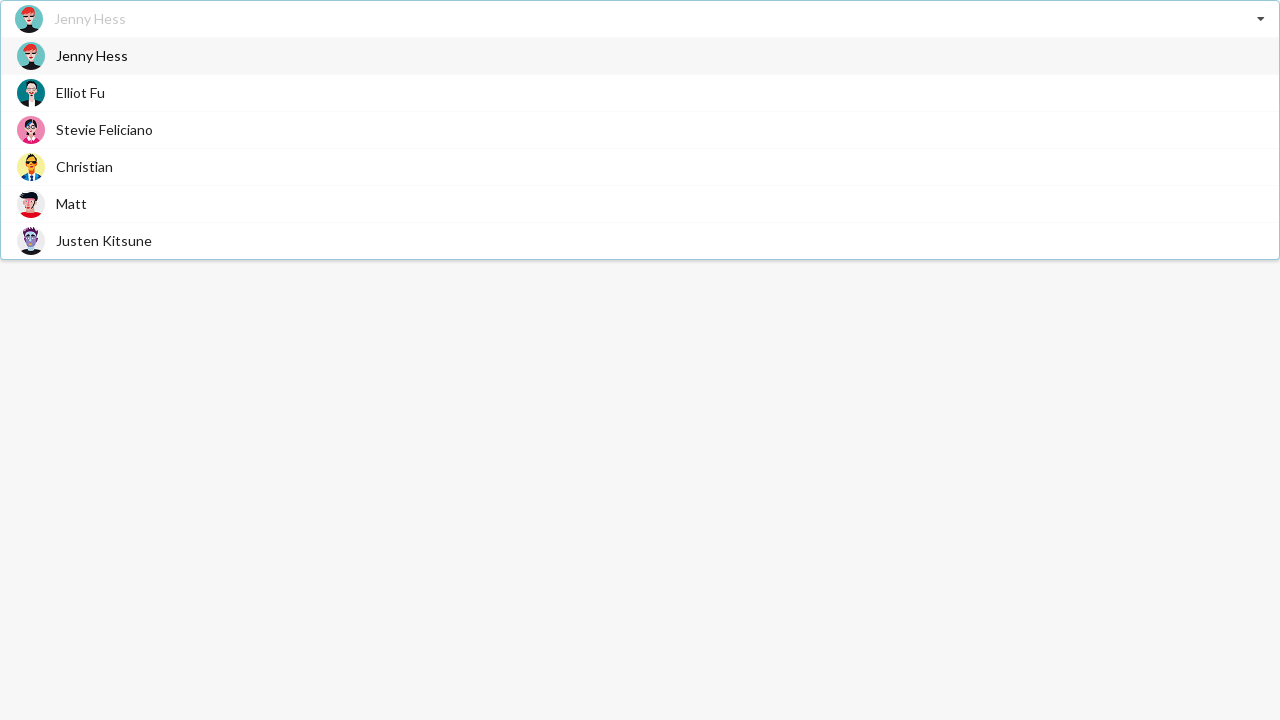

Dropdown menu appeared with options
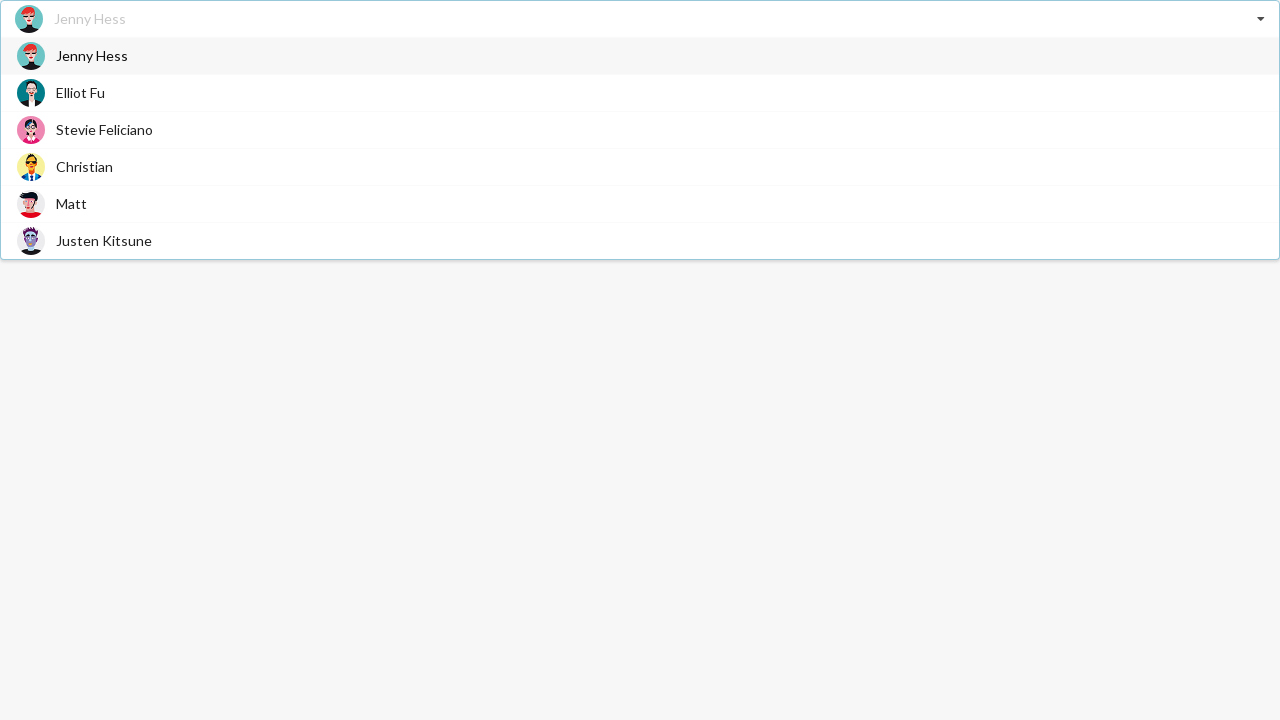

Selected 'Stevie Feliciano' from dropdown at (104, 130) on div.visible.menu.transition div span:has-text('Stevie Feliciano')
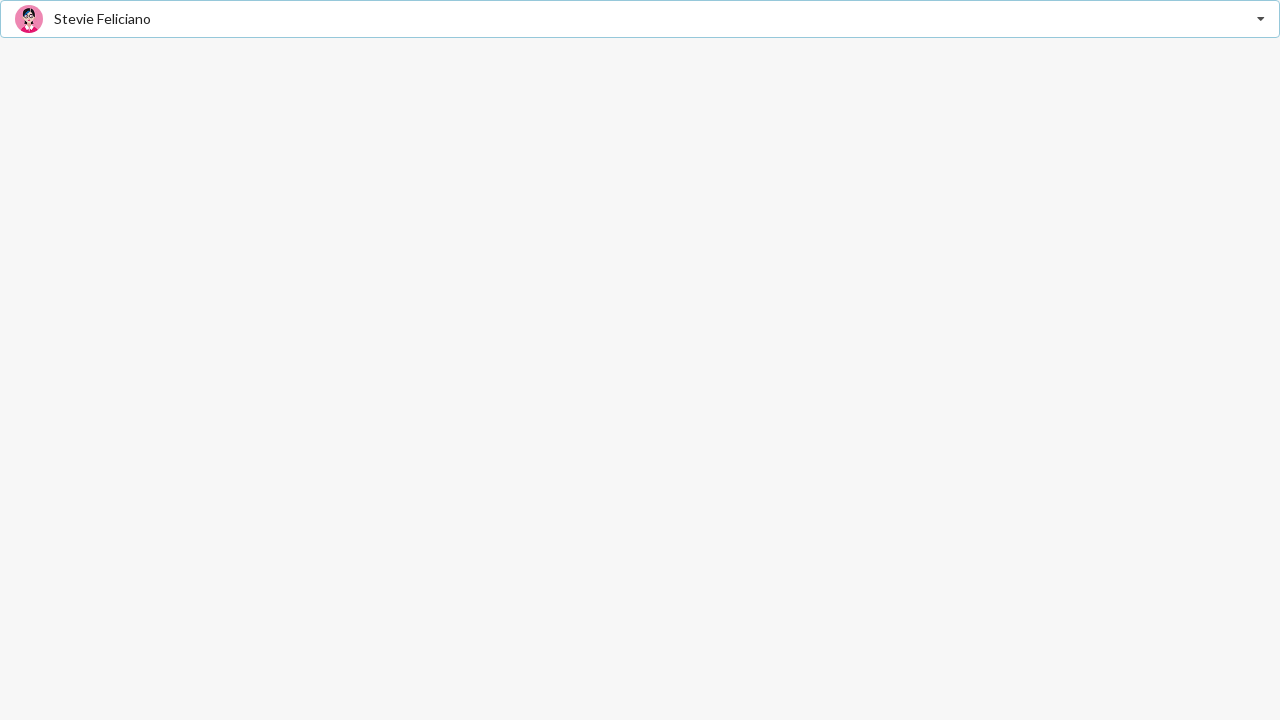

Verified 'Stevie Feliciano' is displayed as selected value
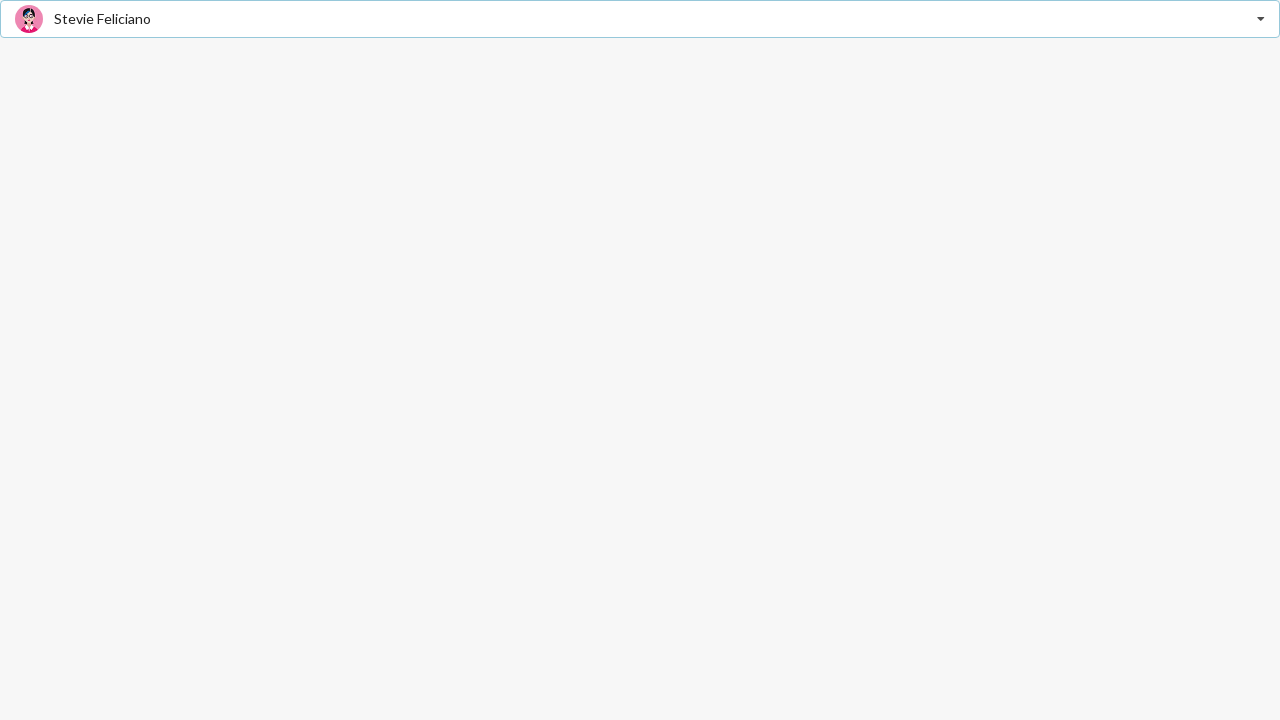

Clicked dropdown to open menu again at (640, 19) on div#root div.ui.selection.dropdown
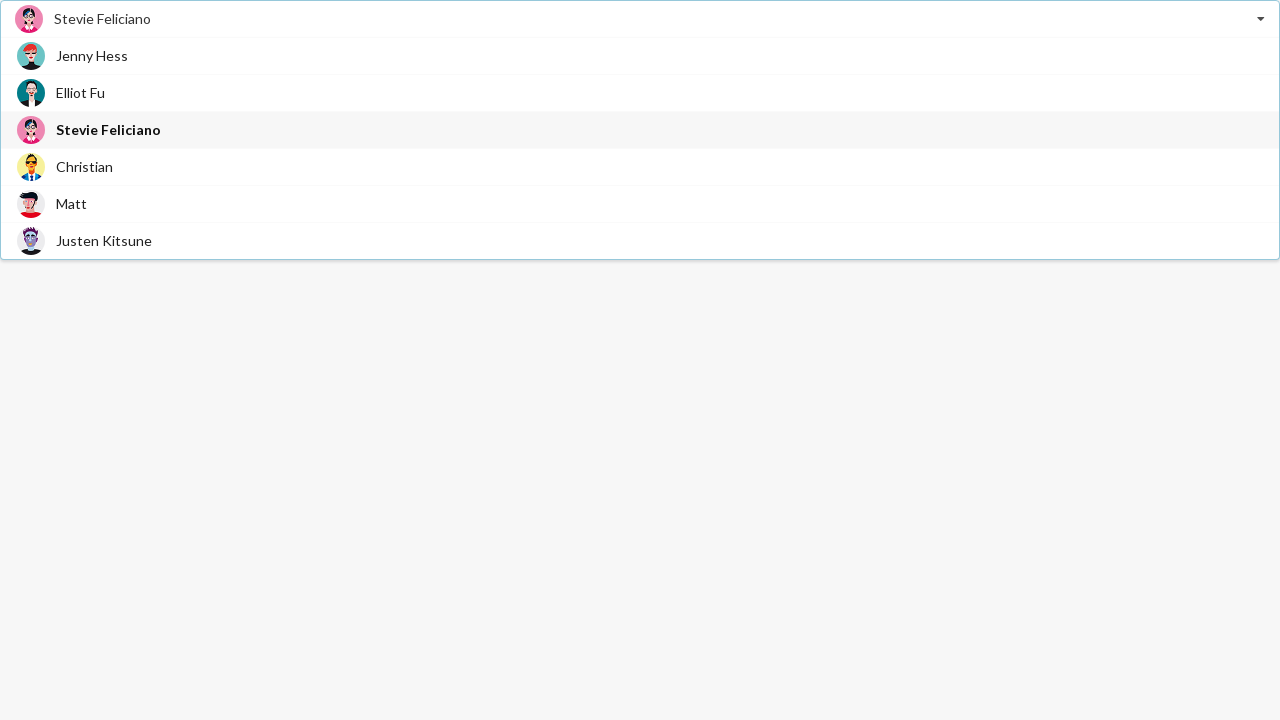

Dropdown menu appeared with options
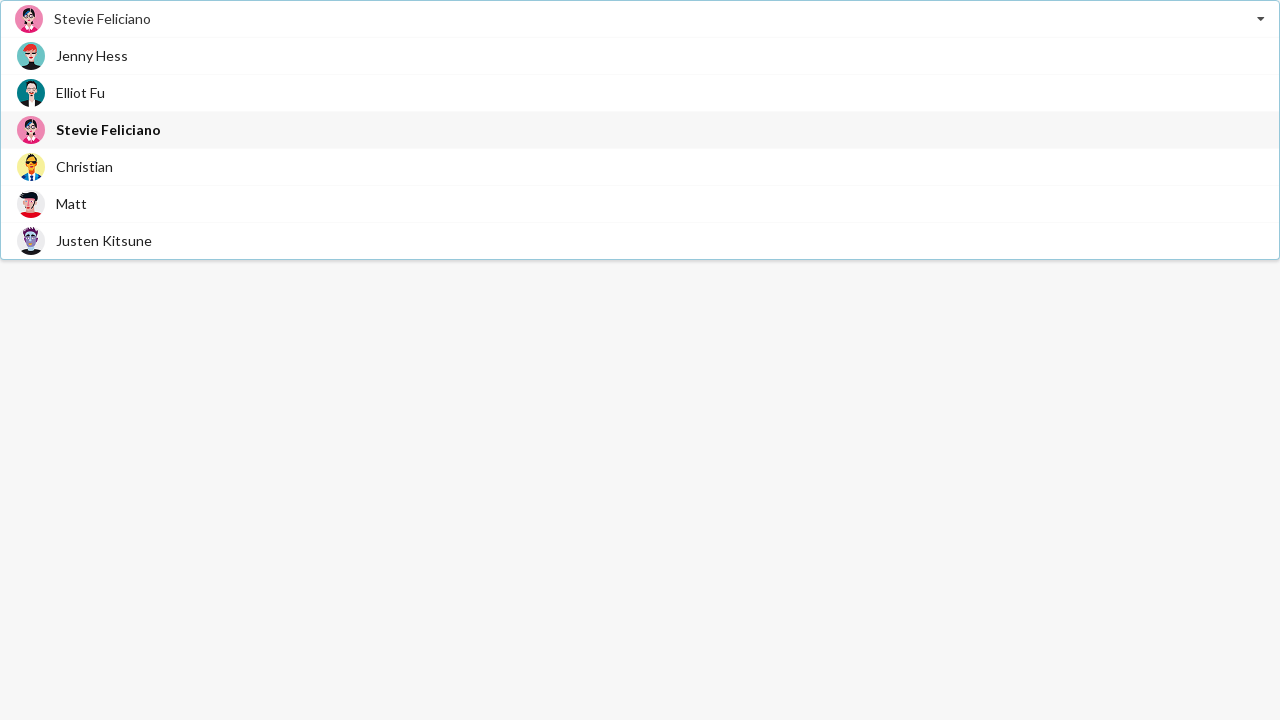

Selected 'Justen Kitsune' from dropdown at (104, 240) on div.visible.menu.transition div span:has-text('Justen Kitsune')
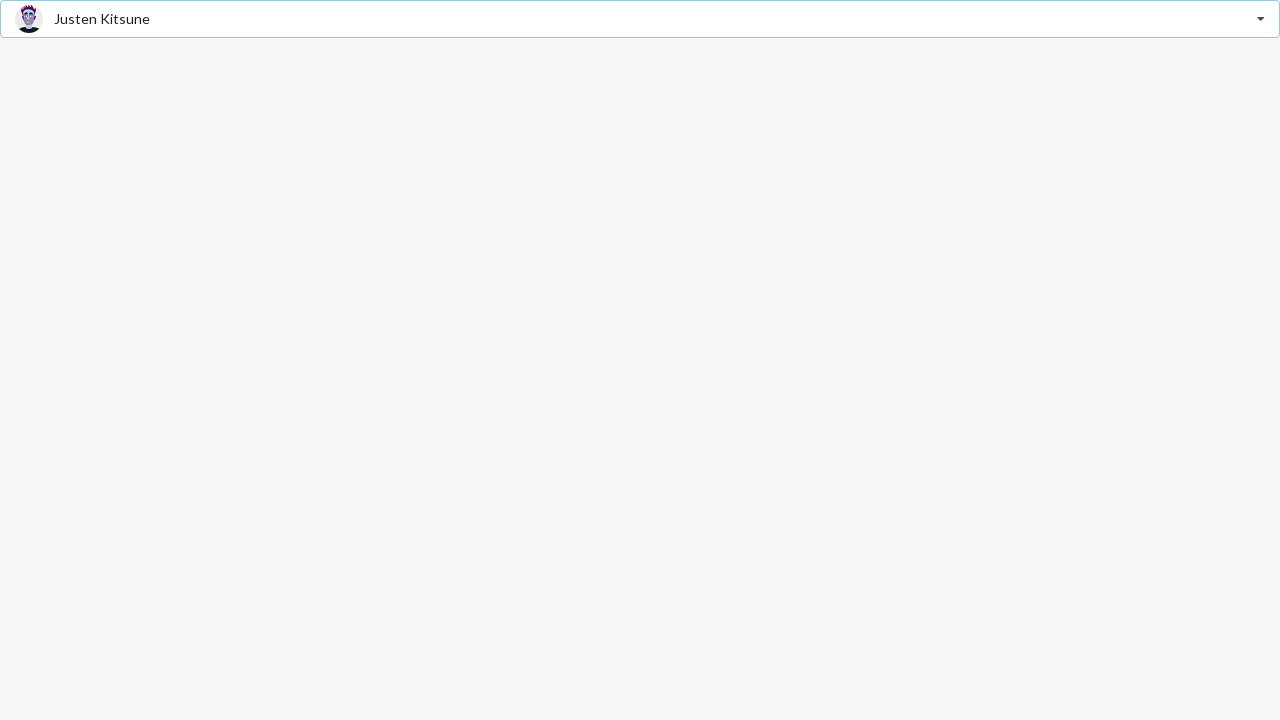

Verified 'Justen Kitsune' is displayed as selected value
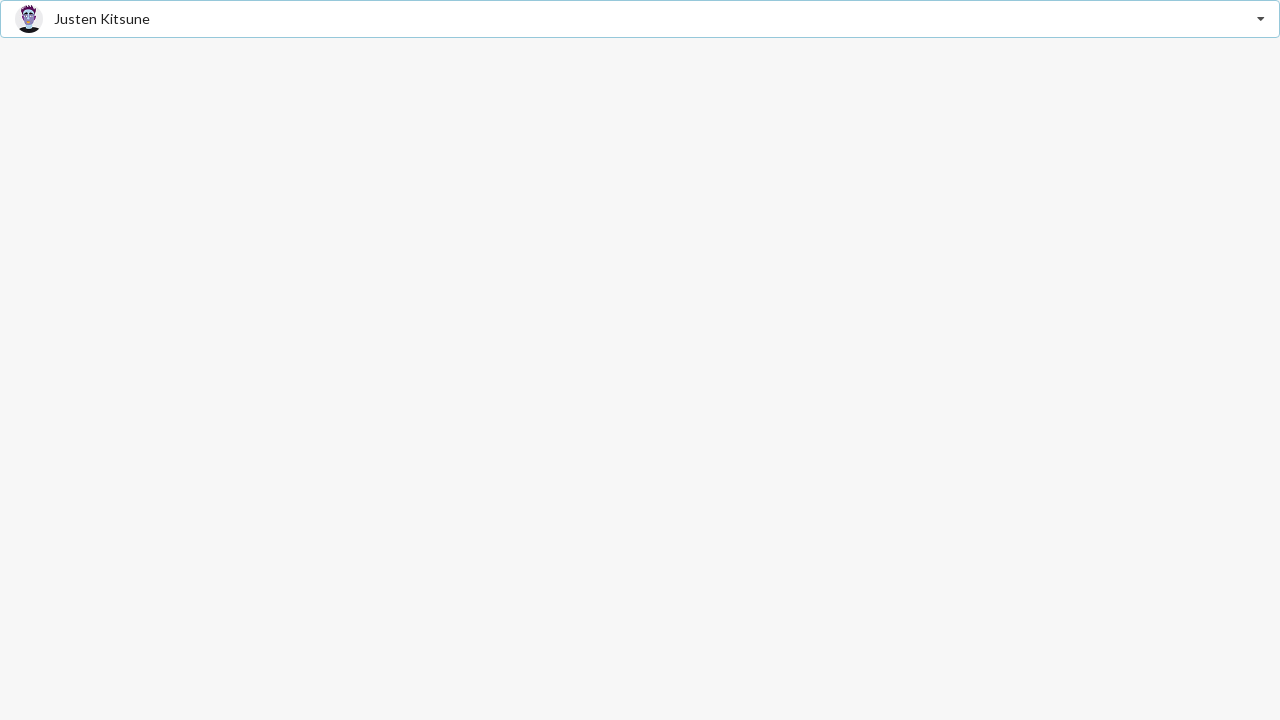

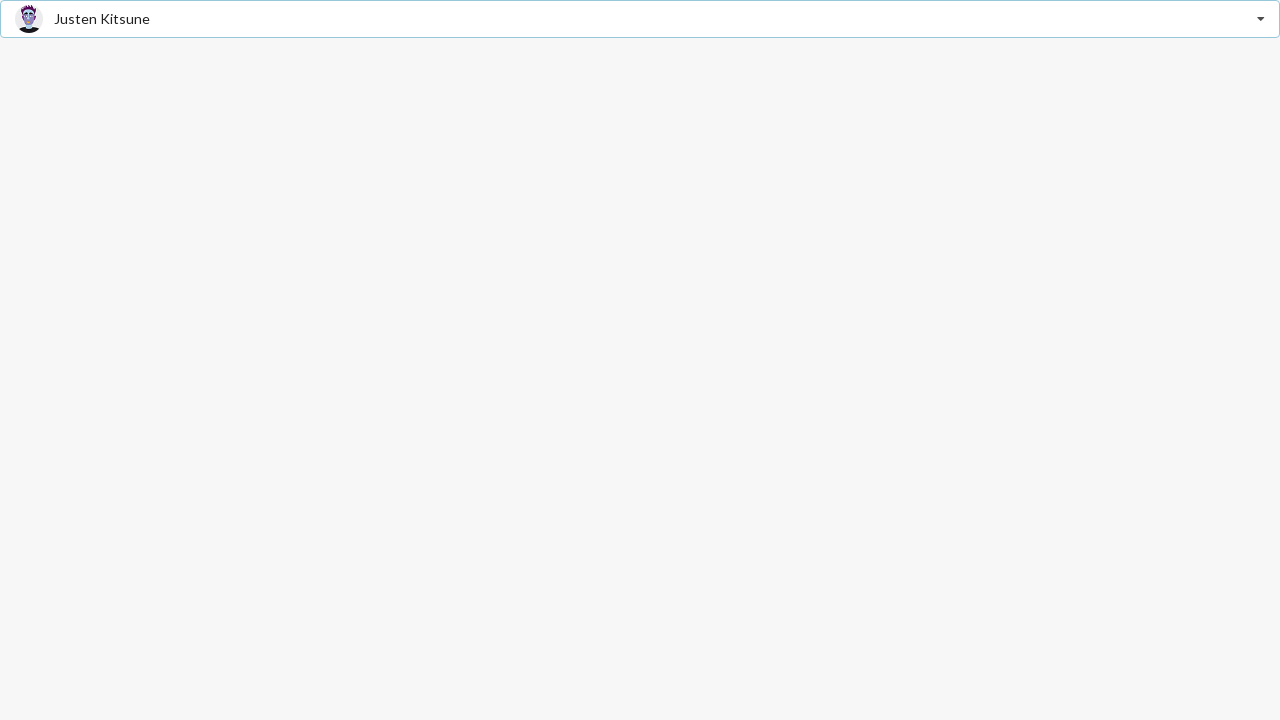